Tests JavaScript alert handling by clicking buttons that trigger confirm and prompt dialogs, then accepting them with appropriate responses.

Starting URL: https://demoqa.com/alerts

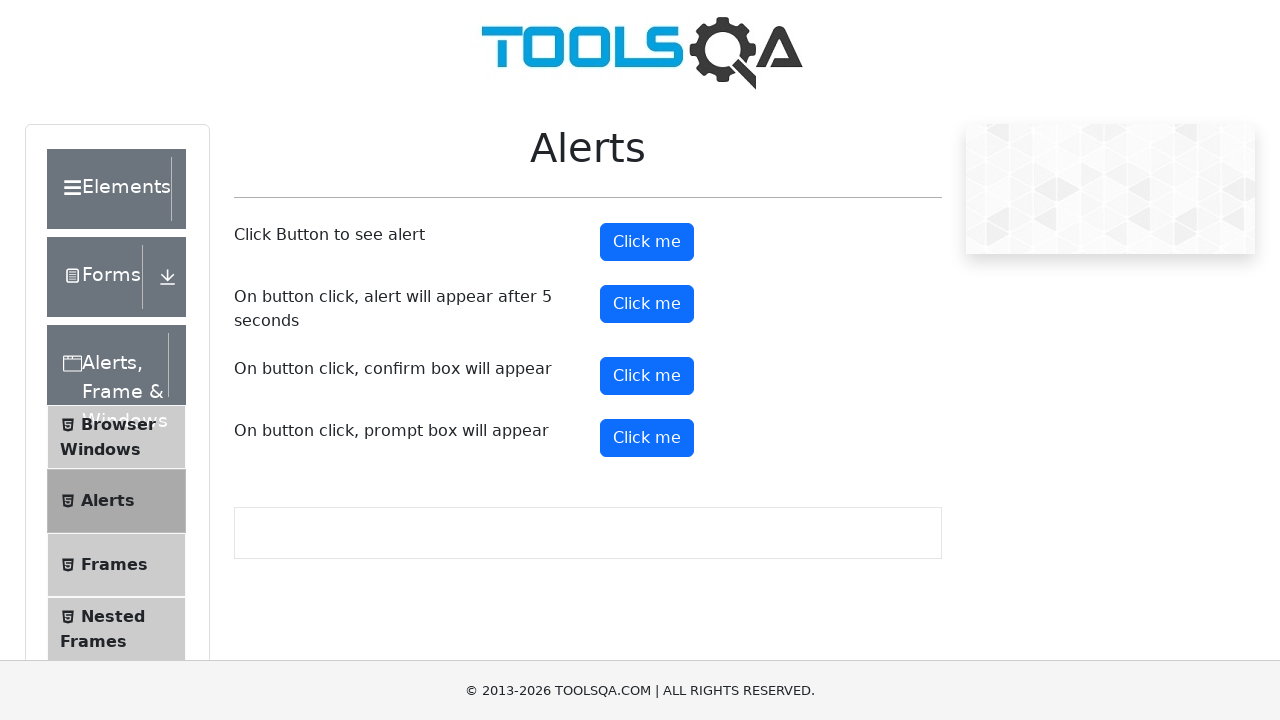

Set up dialog handler for confirm dialog
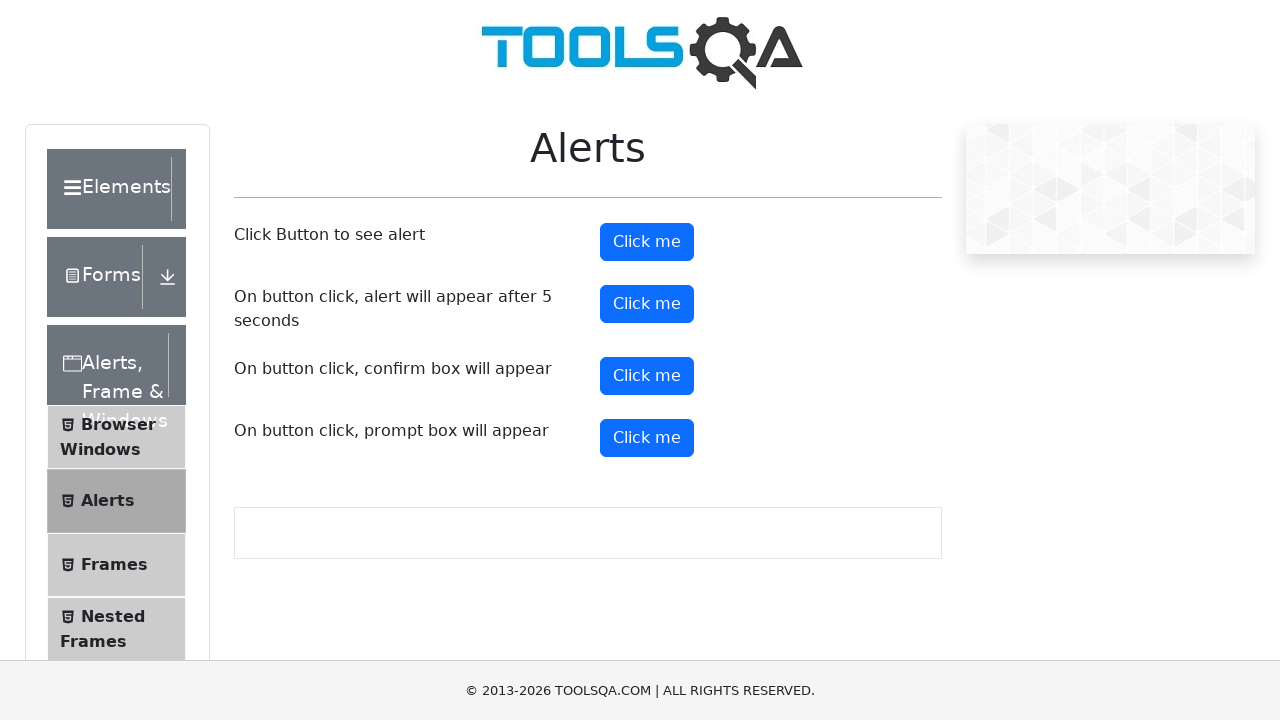

Clicked confirm button to trigger confirm dialog at (647, 376) on #confirmButton
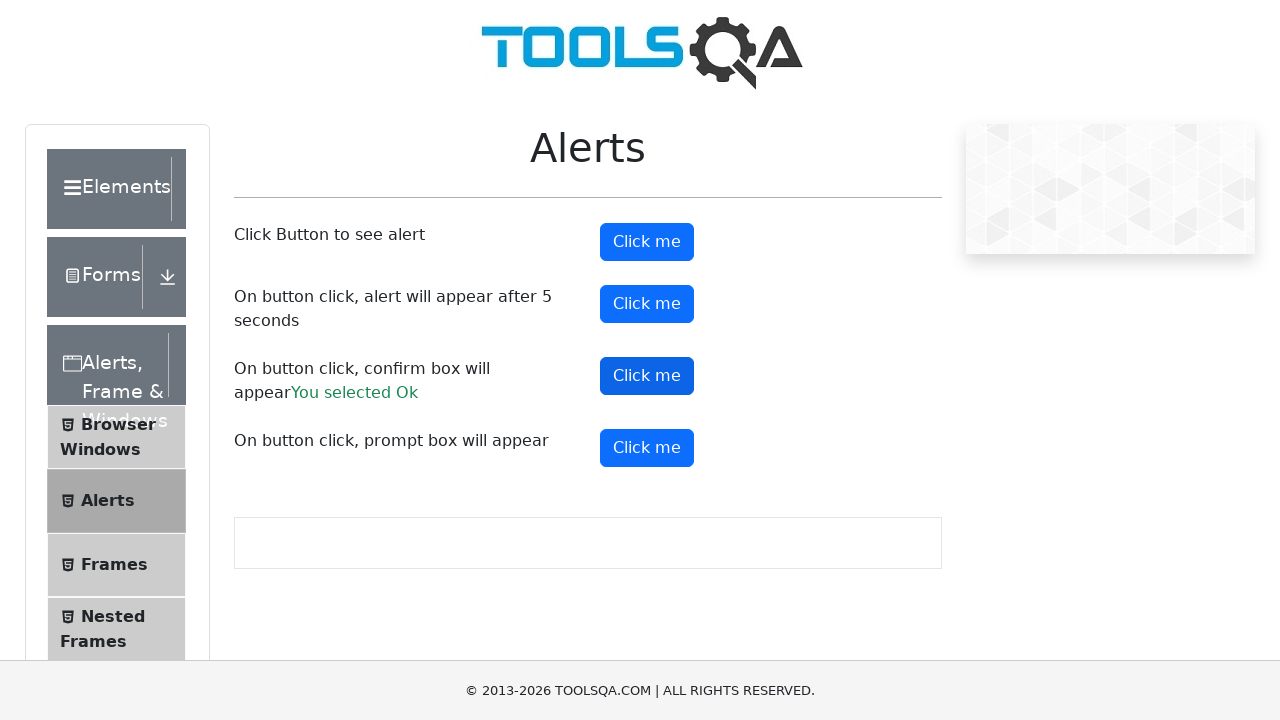

Waited for confirm dialog to be processed
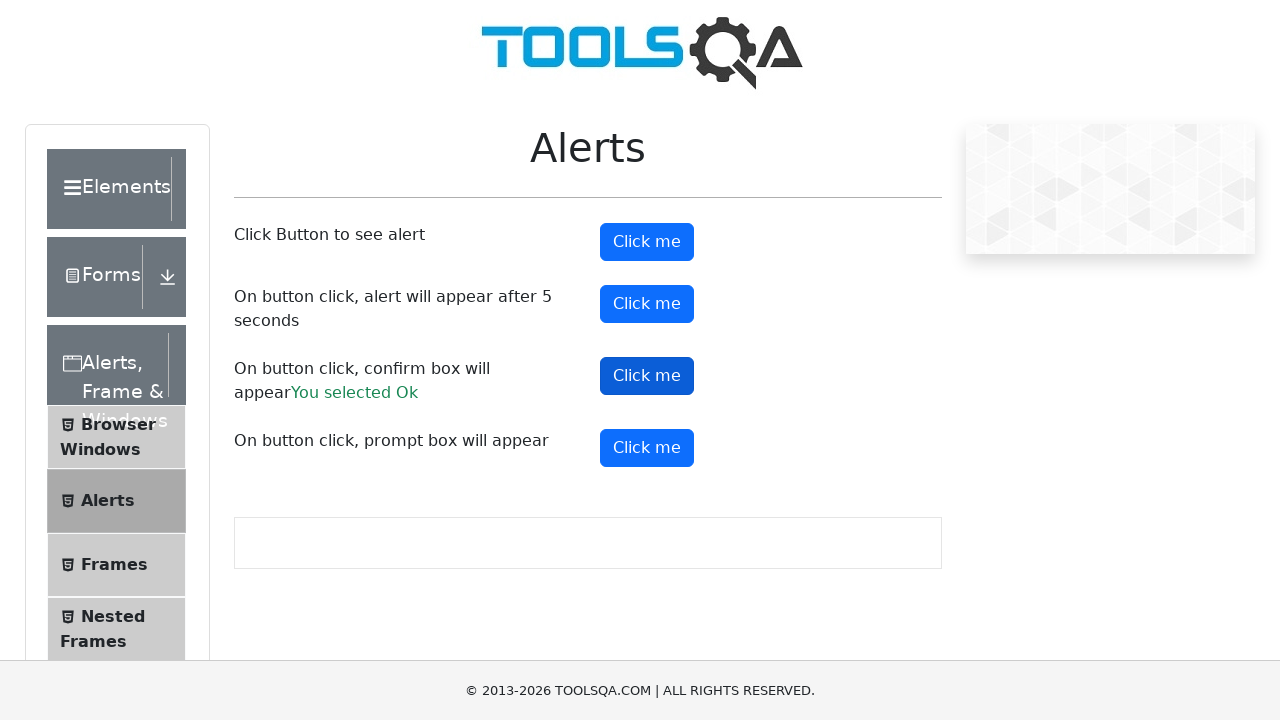

Set up dialog handler for prompt dialog
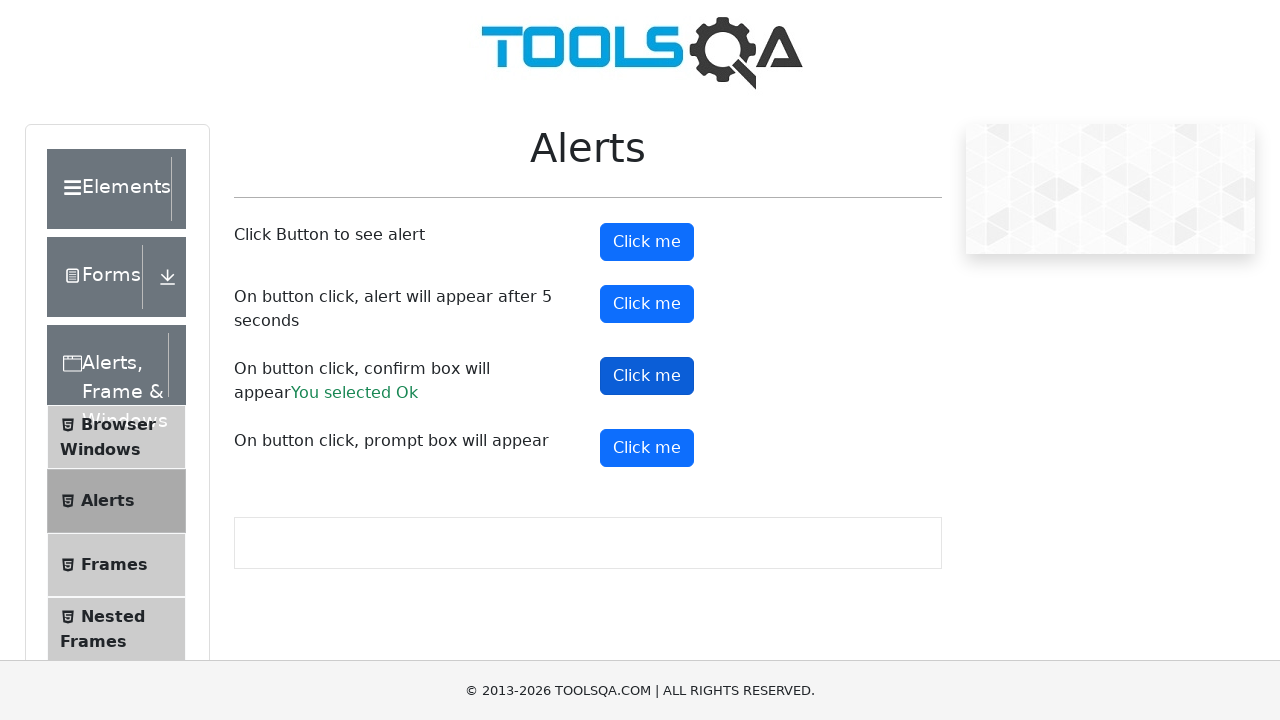

Clicked prompt button to trigger prompt dialog at (647, 448) on #promtButton
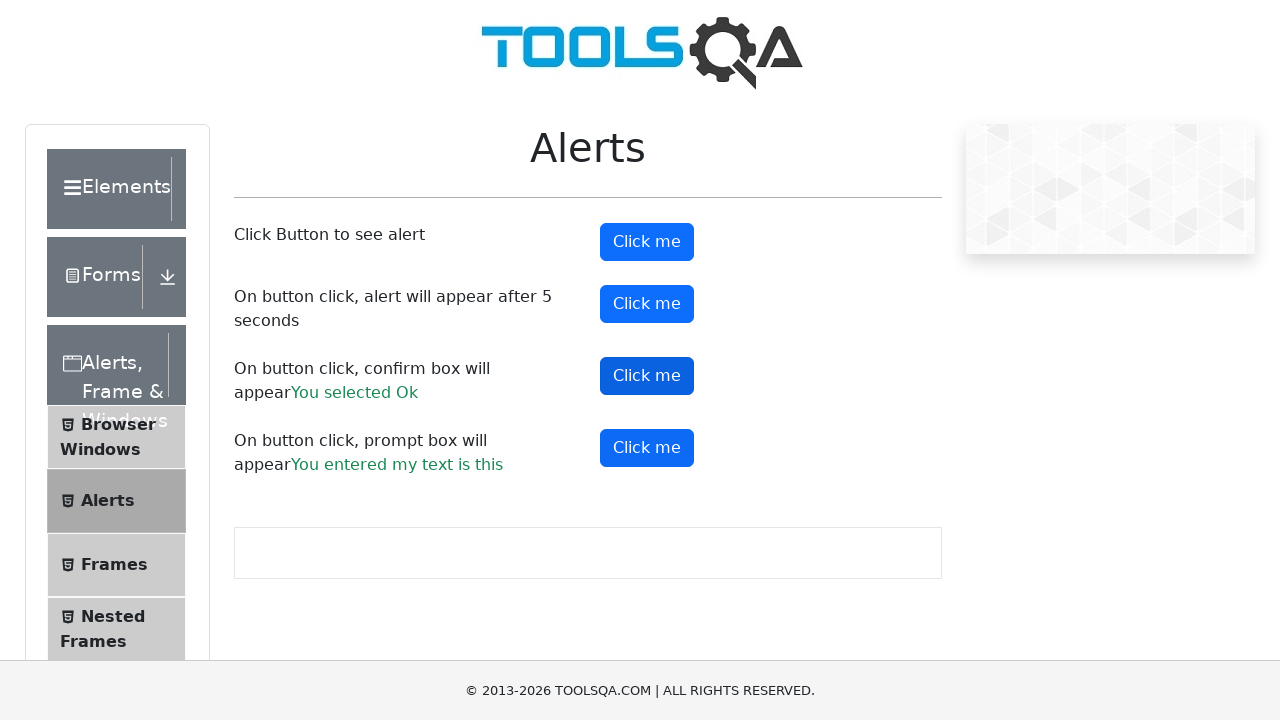

Waited for prompt dialog to be processed
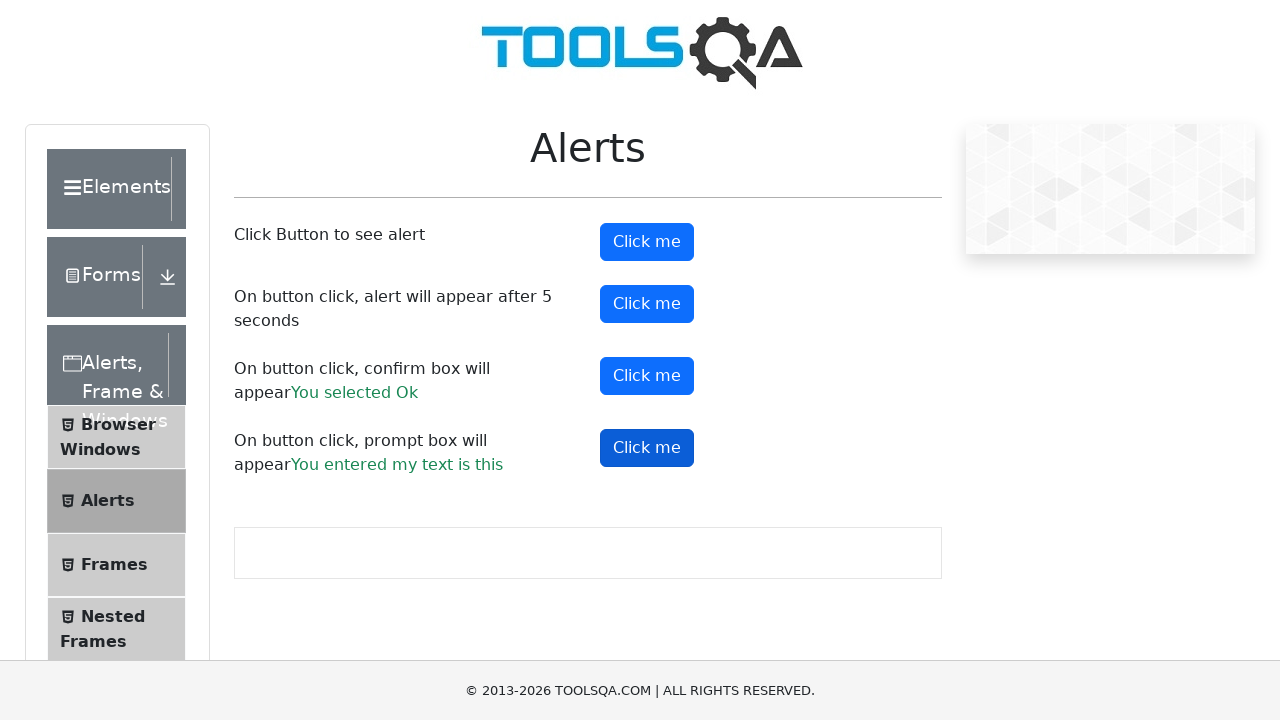

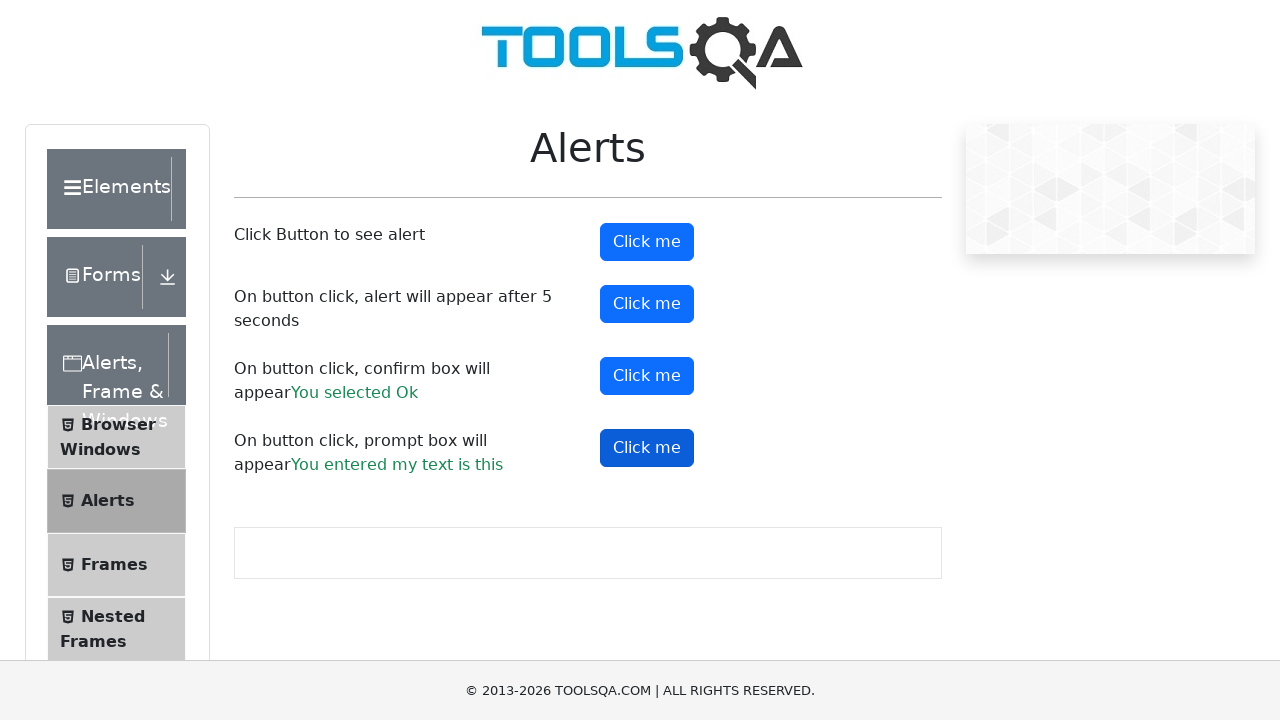